Navigates to the login page and verifies the login button is displayed

Starting URL: https://the-internet.herokuapp.com/

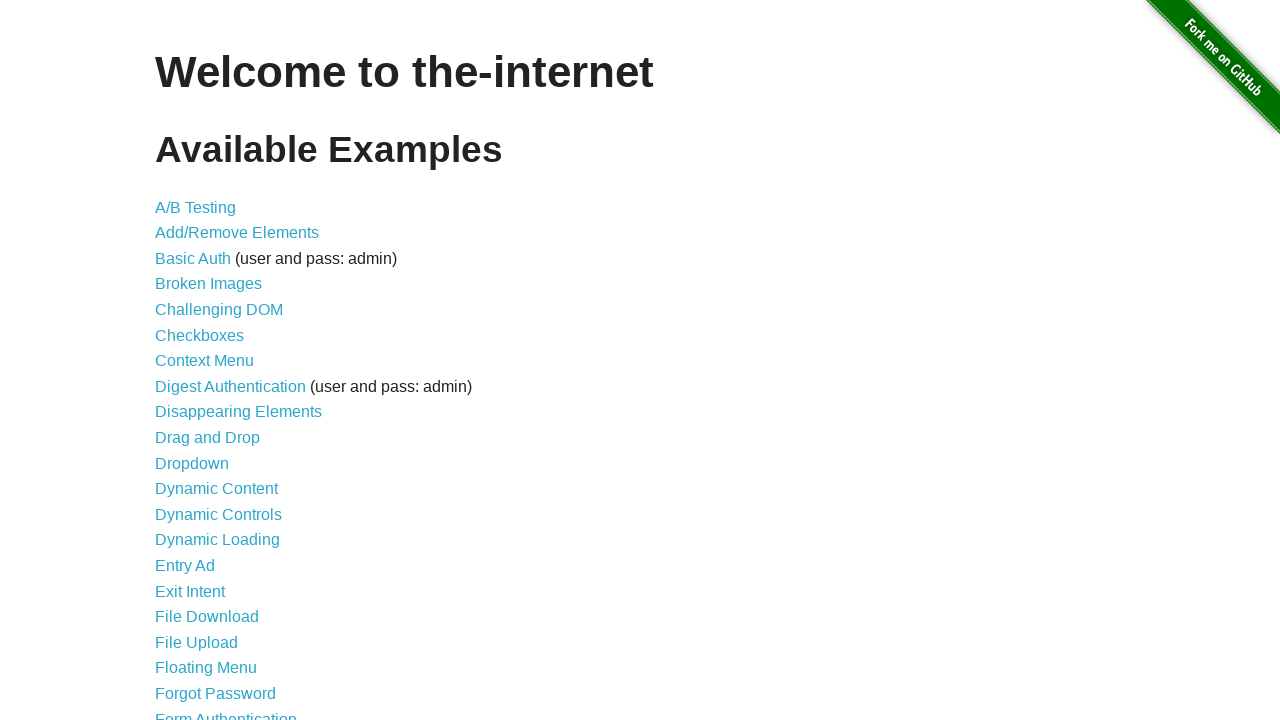

Navigated to the-internet.herokuapp.com homepage
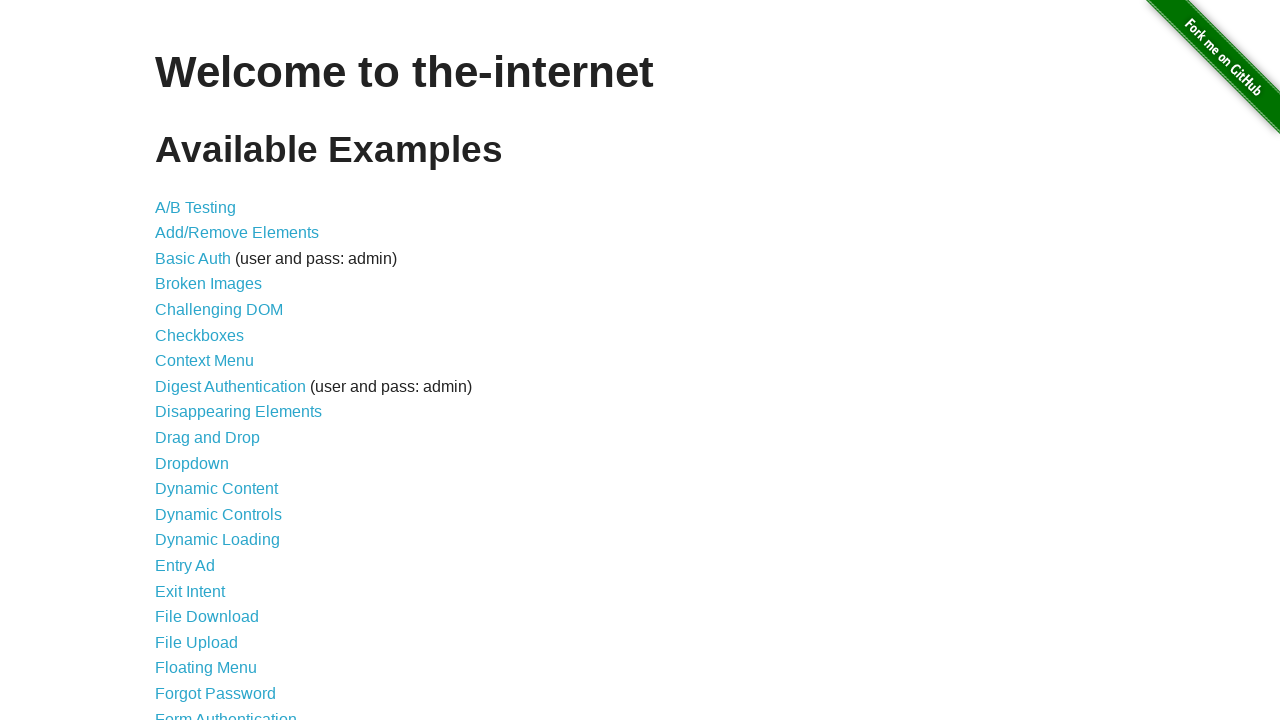

Clicked on Form Authentication link at (226, 712) on text=Form Authentication
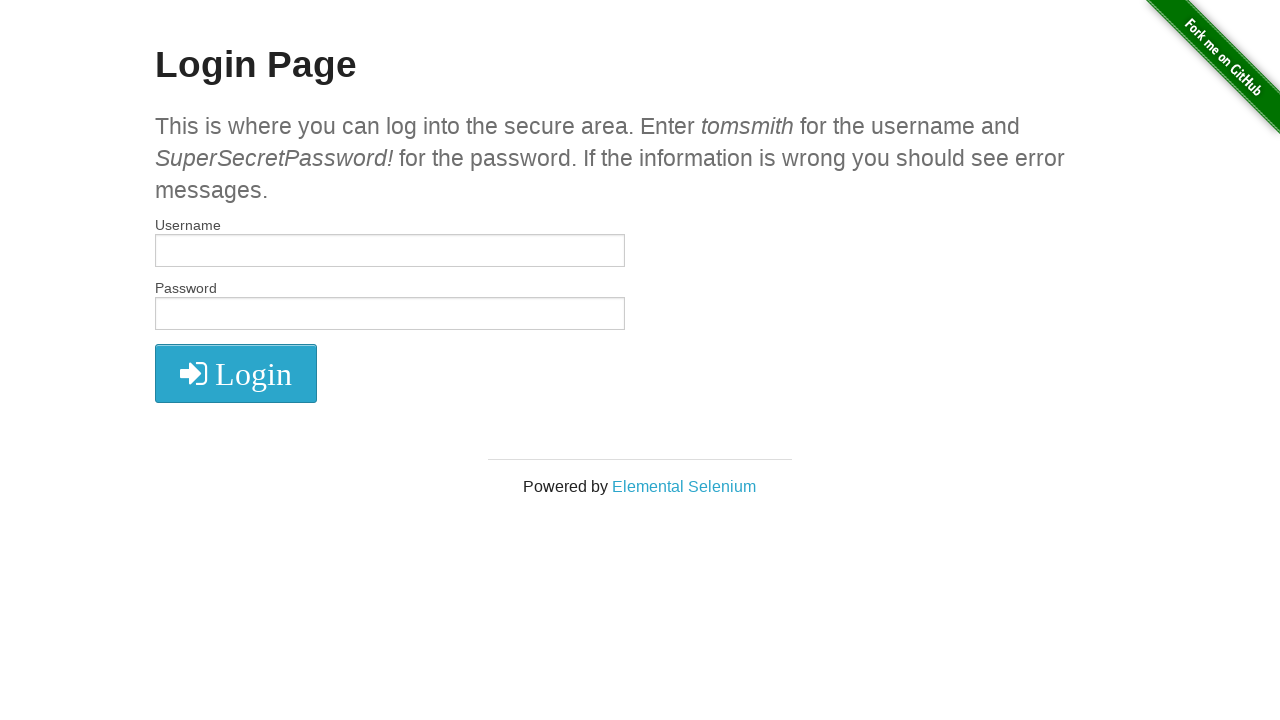

Verified login button is visible on the page
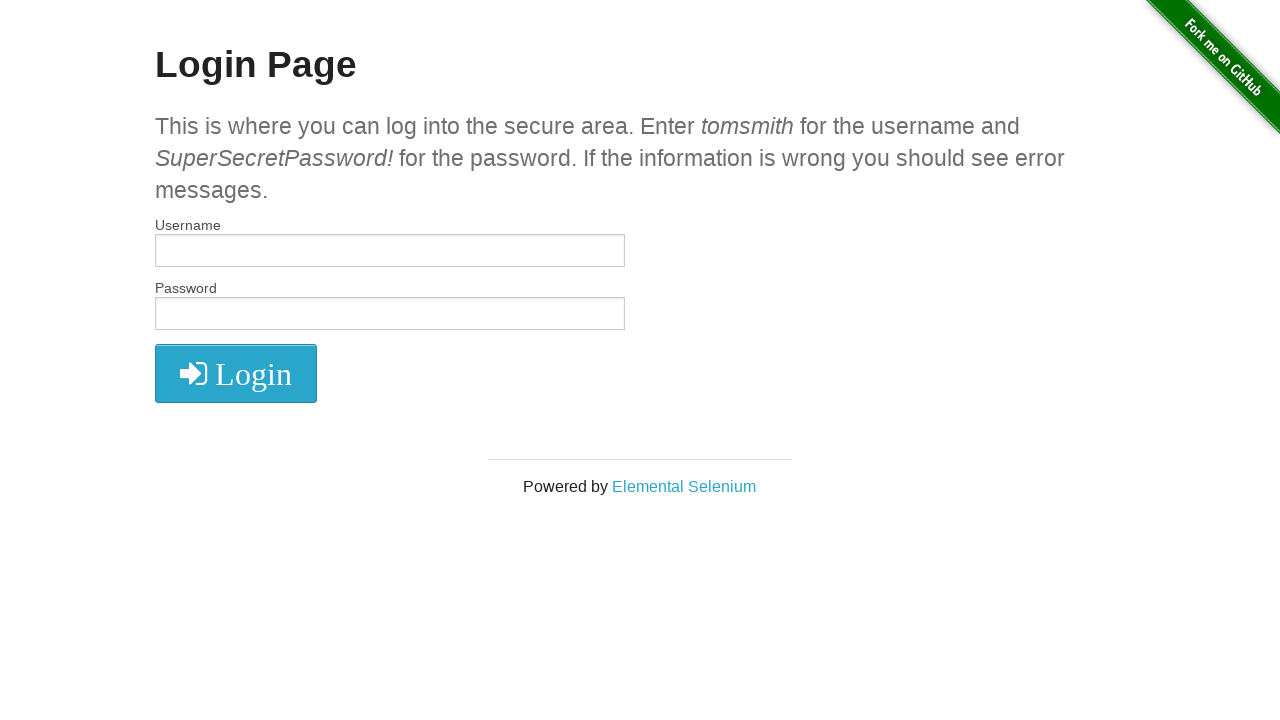

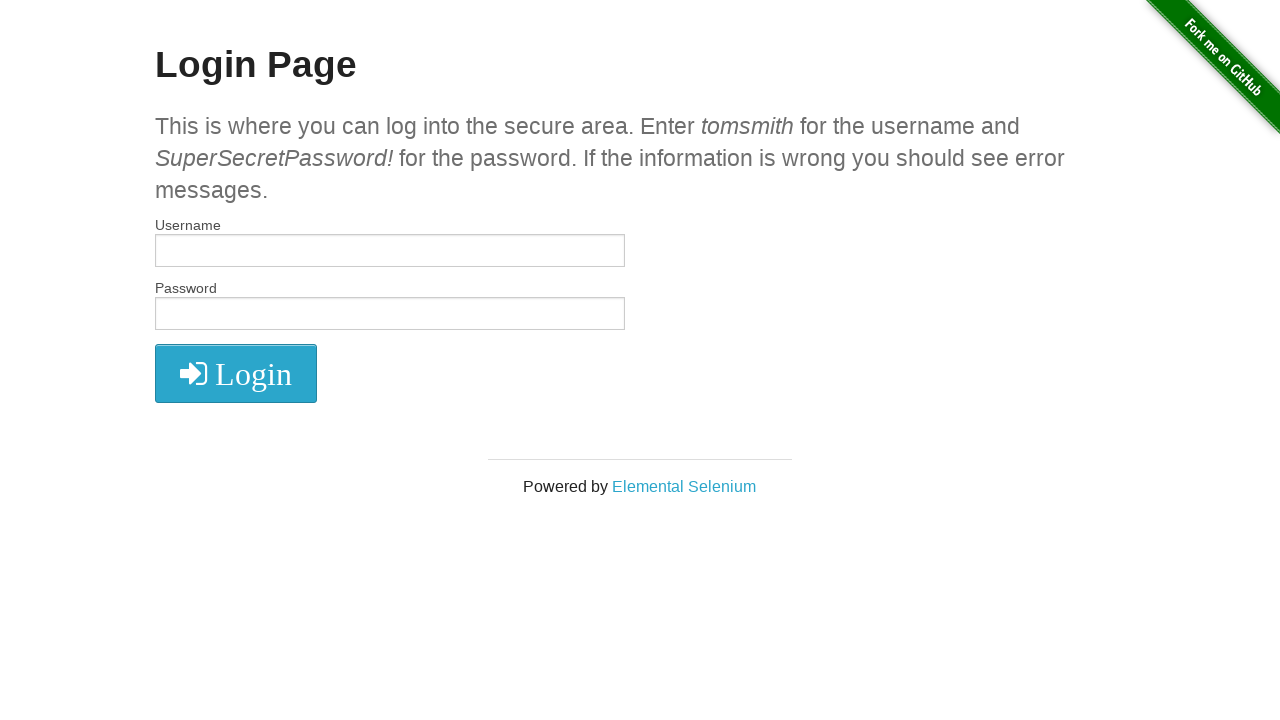